Tests an e-commerce flow by adding multiple products to cart, proceeding to checkout, and applying a promo code

Starting URL: https://rahulshettyacademy.com/seleniumPractise/#/

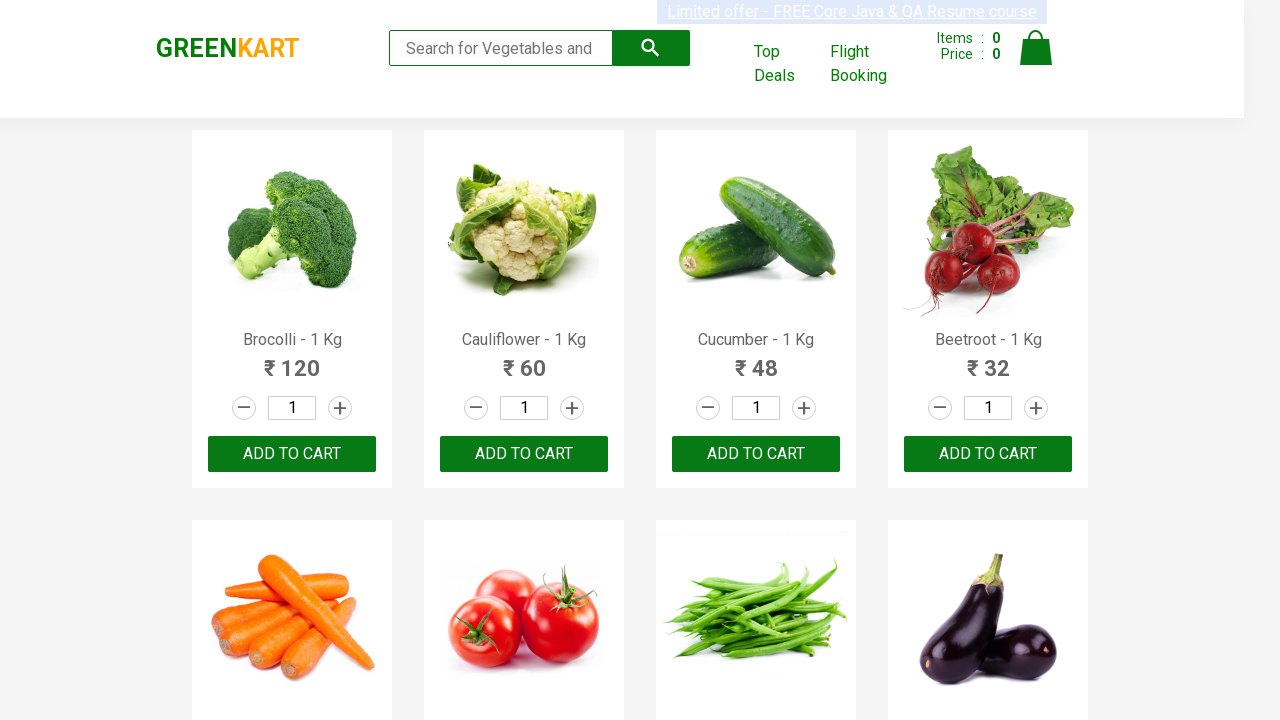

Page fully loaded with networkidle state
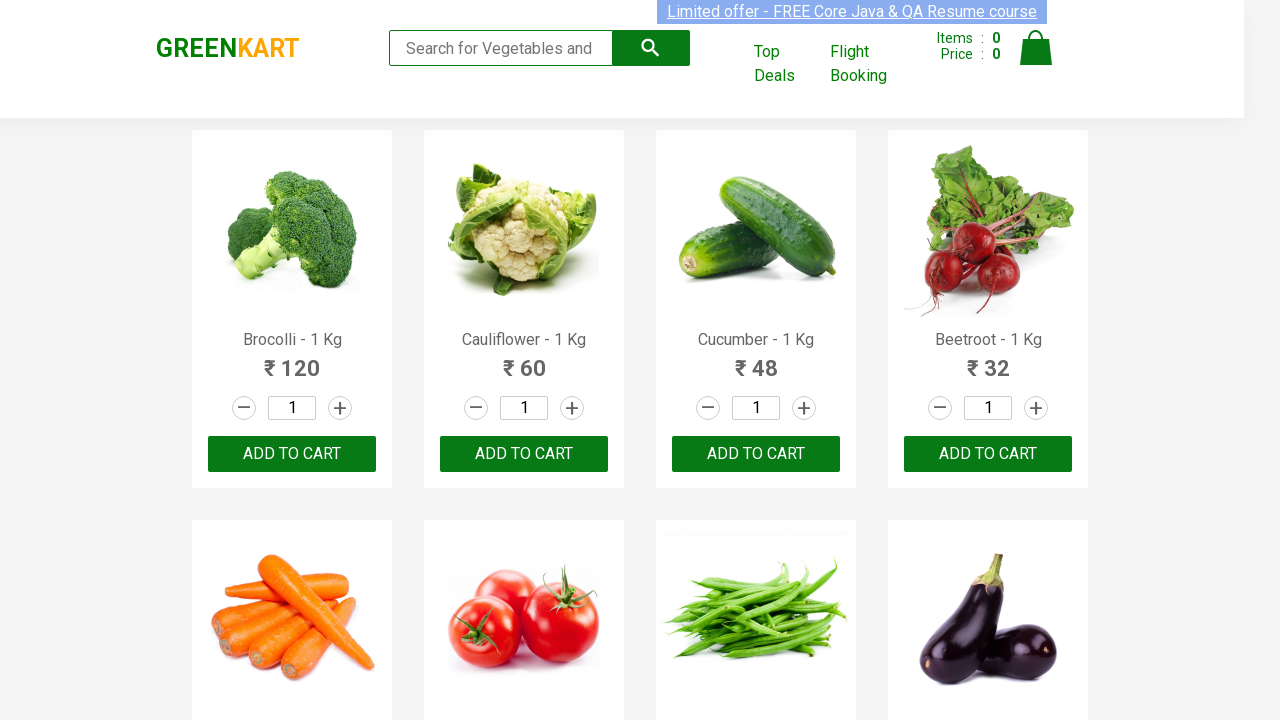

Retrieved all product name elements from page
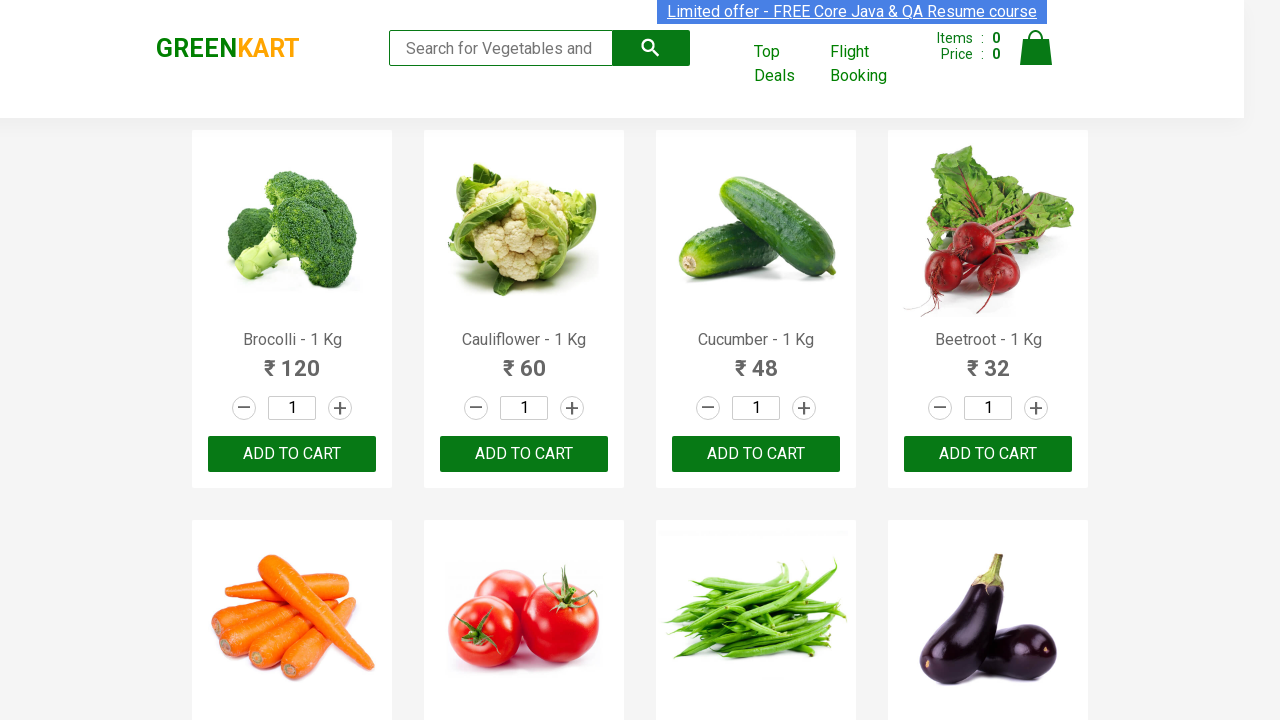

Retrieved all add to cart buttons from page
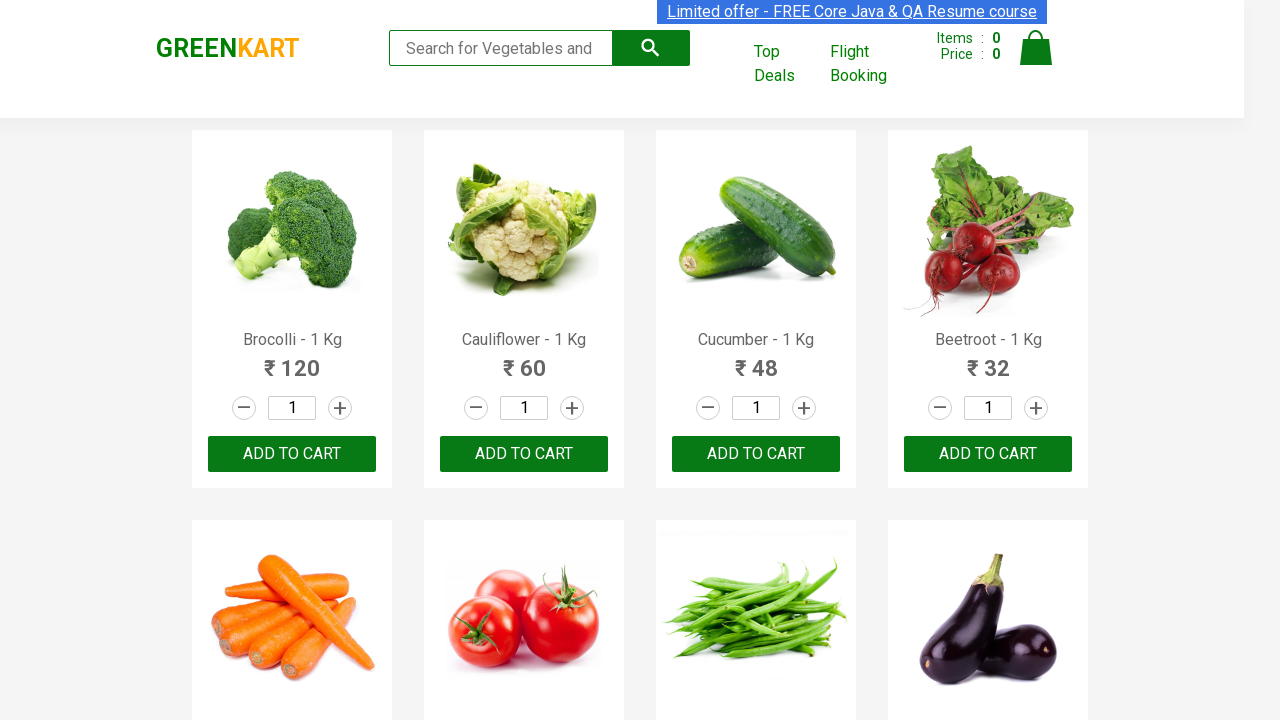

Added Brocolli to cart at (292, 454) on (//*[@class='product-action'])[1]
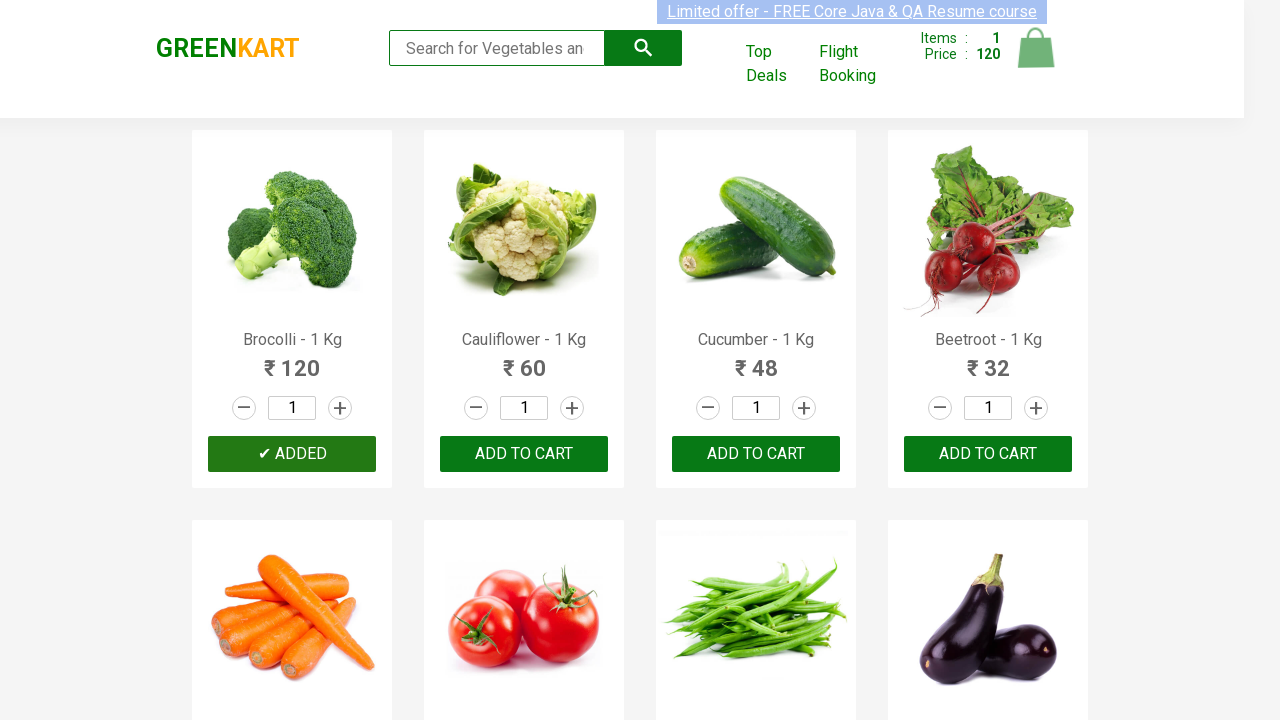

Added Cucumber to cart at (988, 454) on (//*[@class='product-action'])[4]
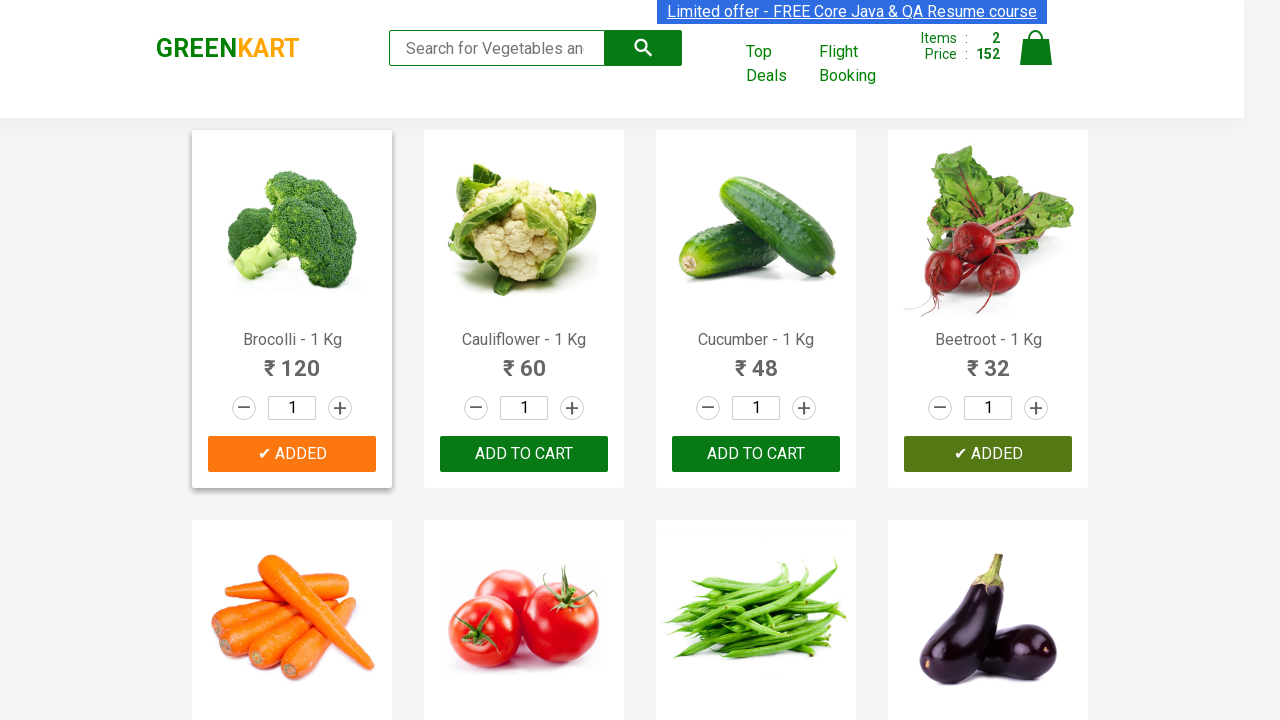

Added Apple to cart at (292, 360) on (//*[@class='product-action'])[17]
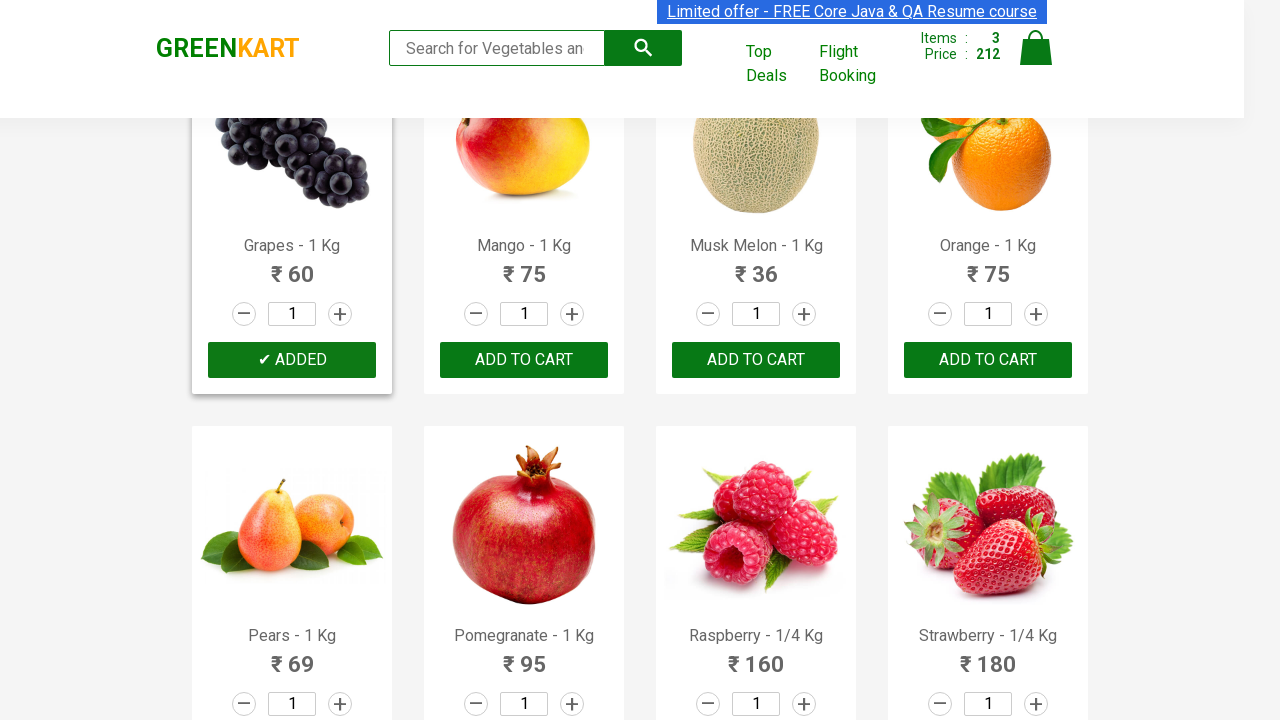

Clicked on cart icon to view cart at (1036, 59) on xpath=//*[@class='cart-icon']
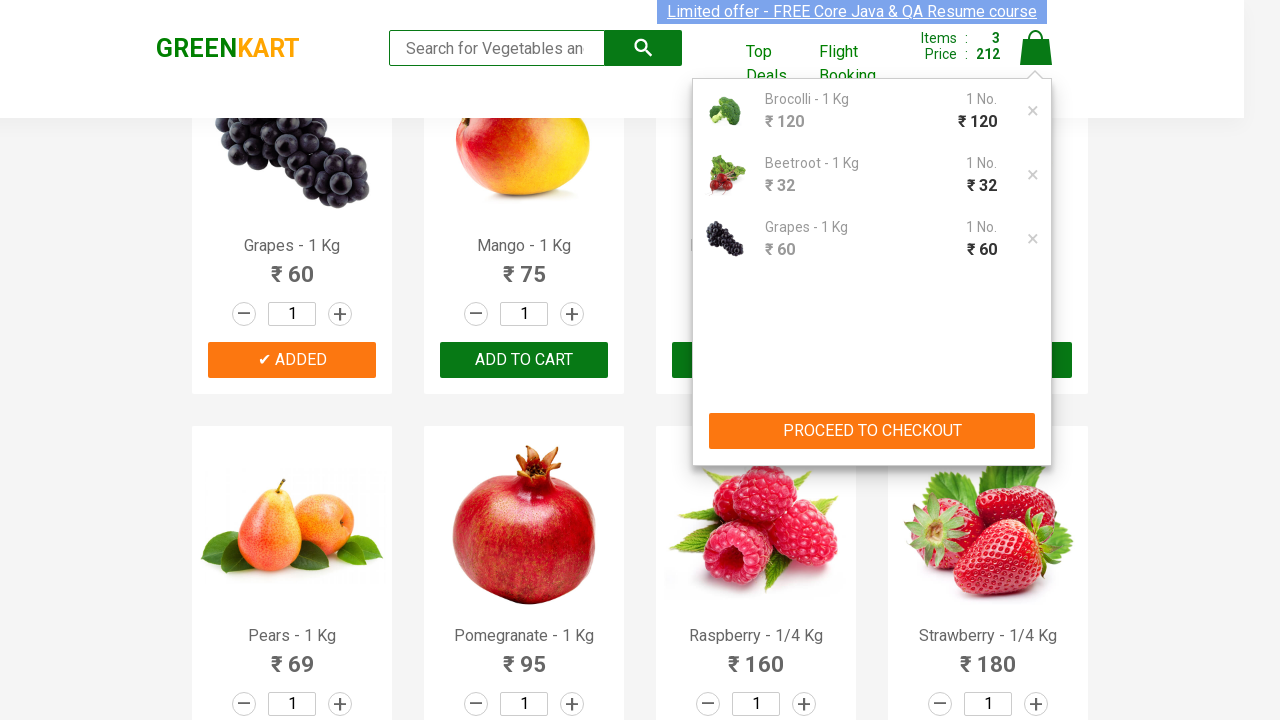

Clicked PROCEED TO CHECKOUT button at (872, 431) on xpath=//*[text()='PROCEED TO CHECKOUT']
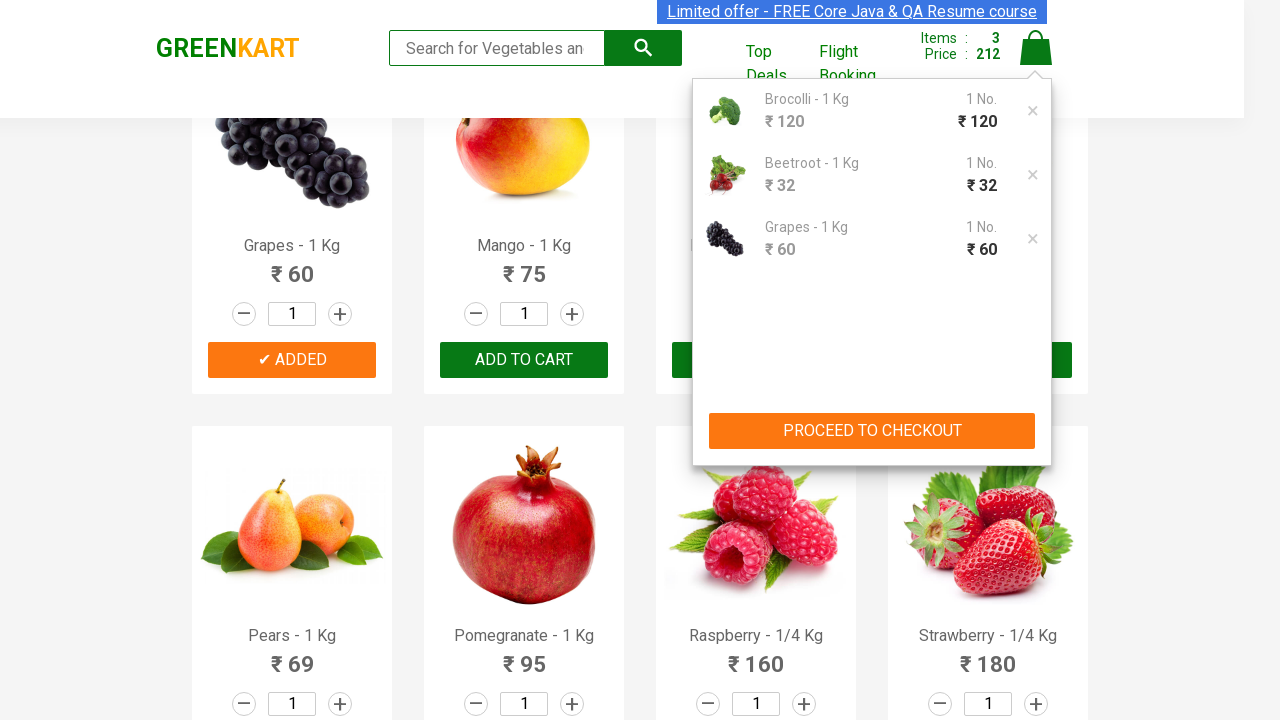

Entered promo code 'rahulshettyacademy' on //*[@class='promoCode']
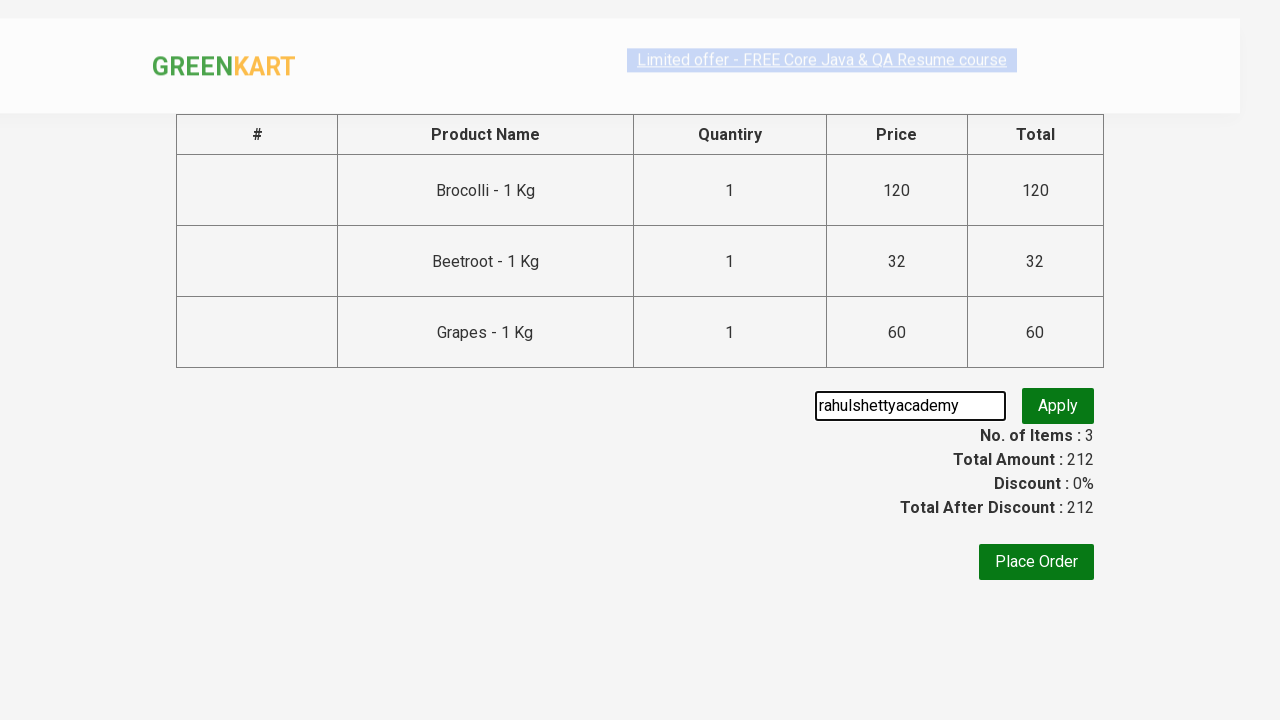

Clicked promo button to apply discount code at (1058, 406) on button.promoBtn
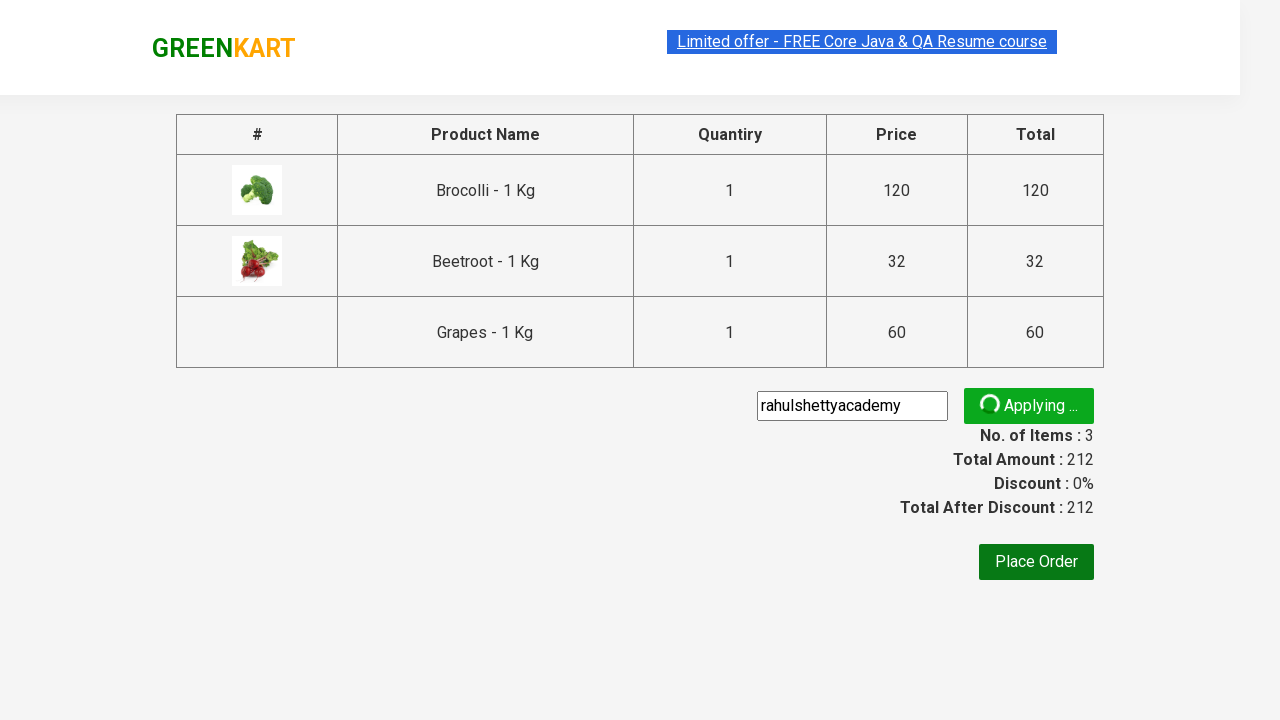

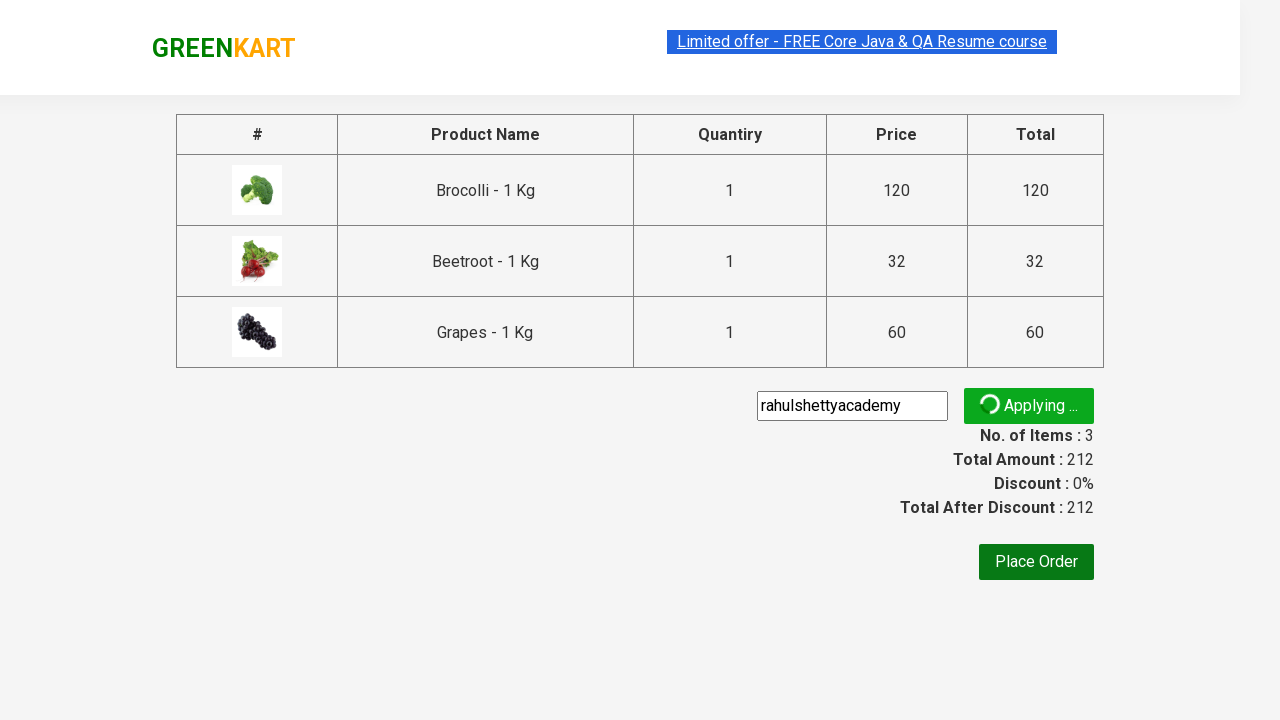